Automates the D2 playground by typing diagram code into the editor, clicking the compile button, and optionally selecting a theme from the theme dropdown.

Starting URL: https://play.d2lang.com

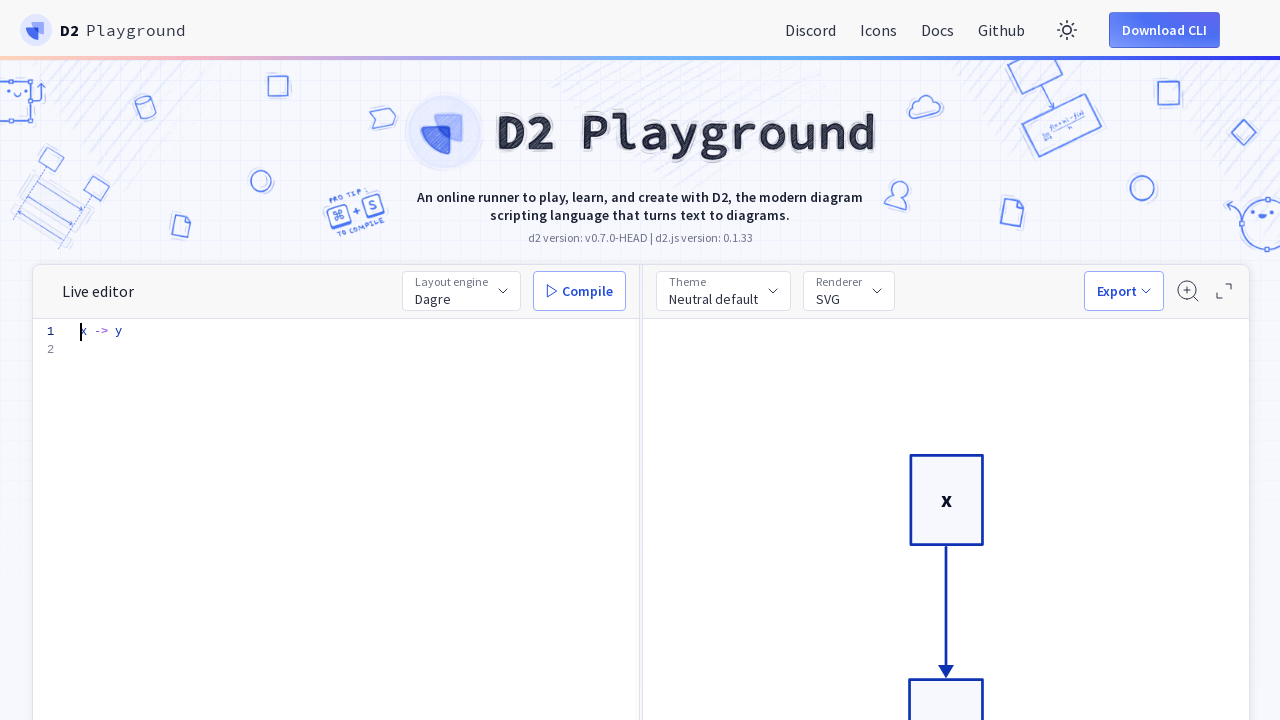

Waited for code editor textarea to be available
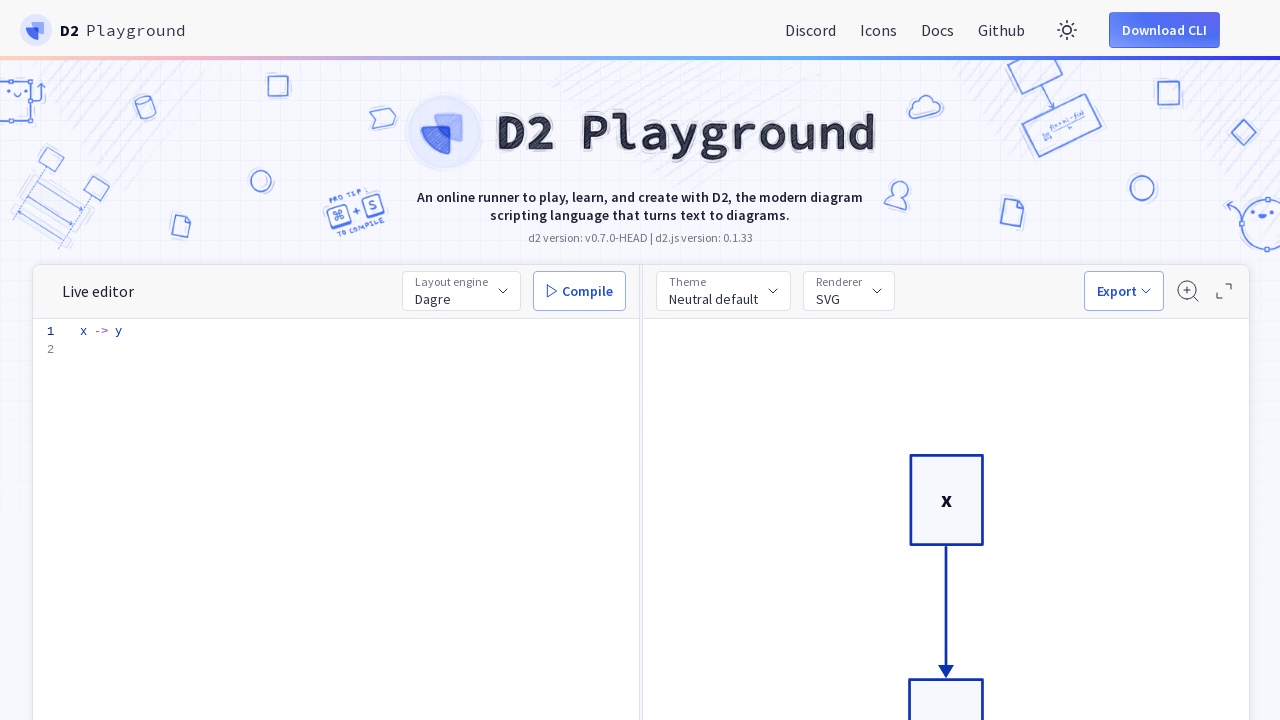

Typed D2 diagram code into the editor on #editor-main > div > div.overflow-guard > textarea
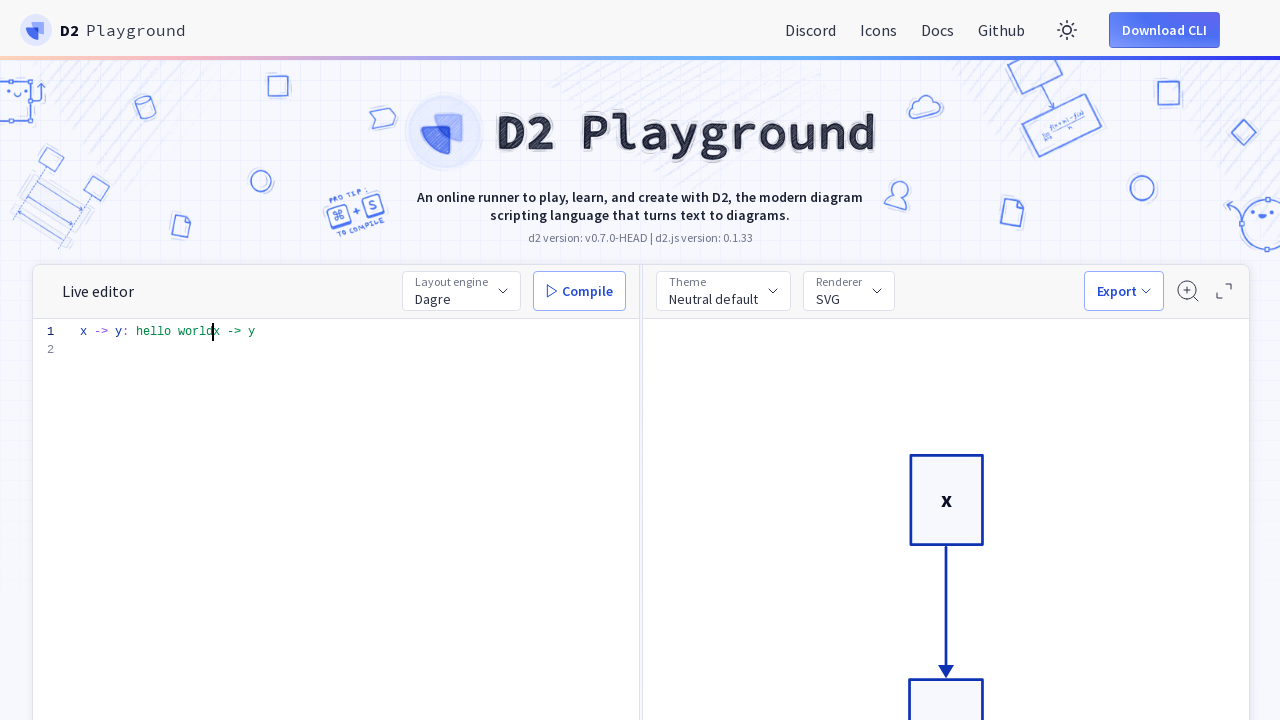

Waited for compile button to be available
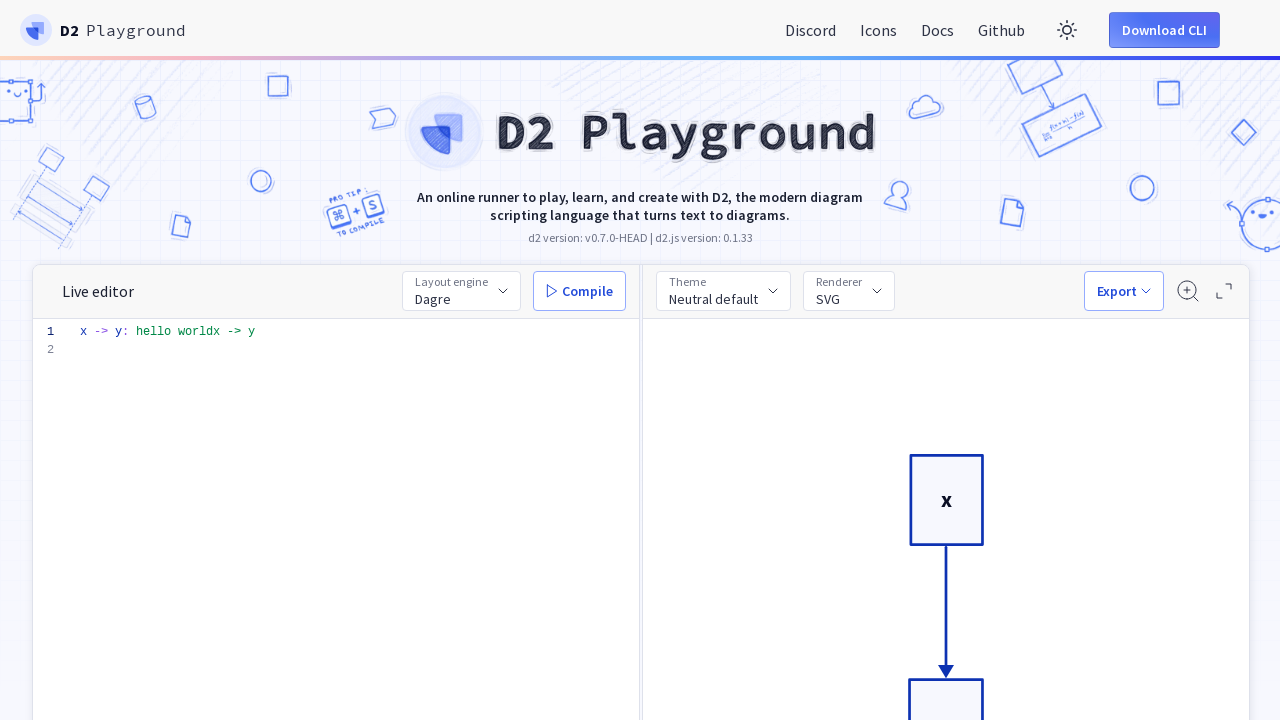

Clicked the compile button at (580, 291) on #compile-btn
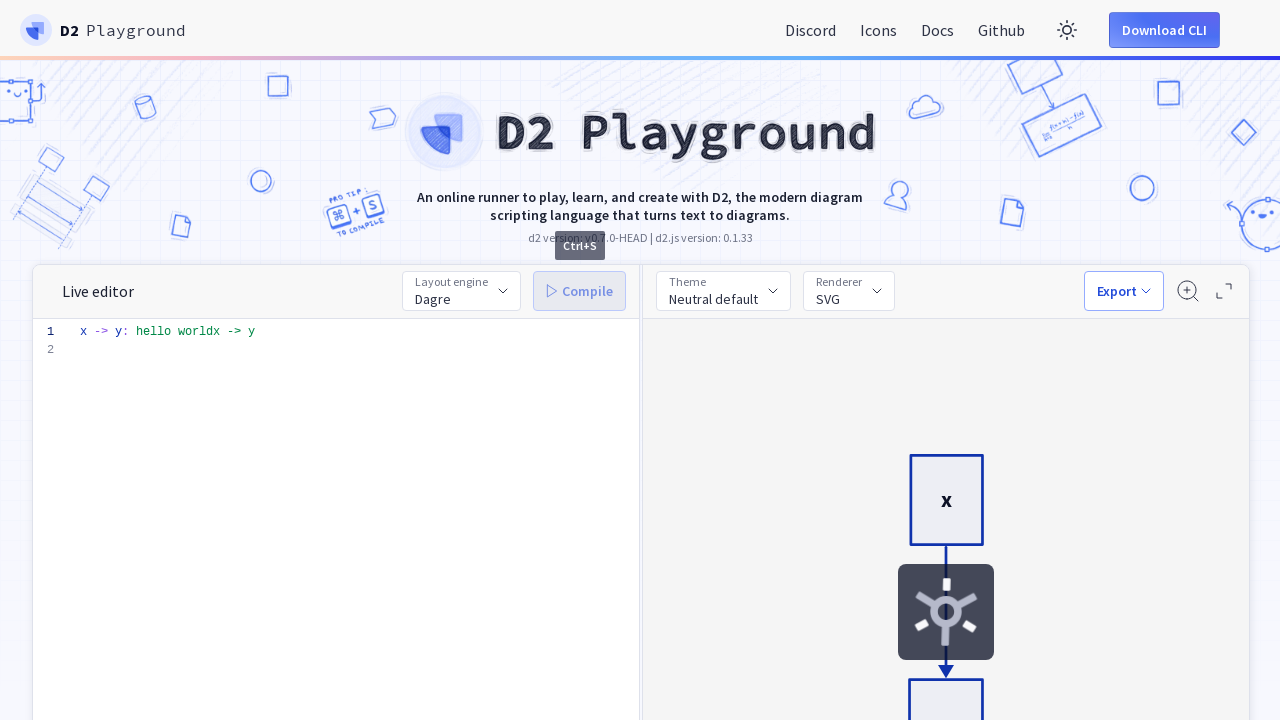

Waited for theme button to appear, indicating compilation completed
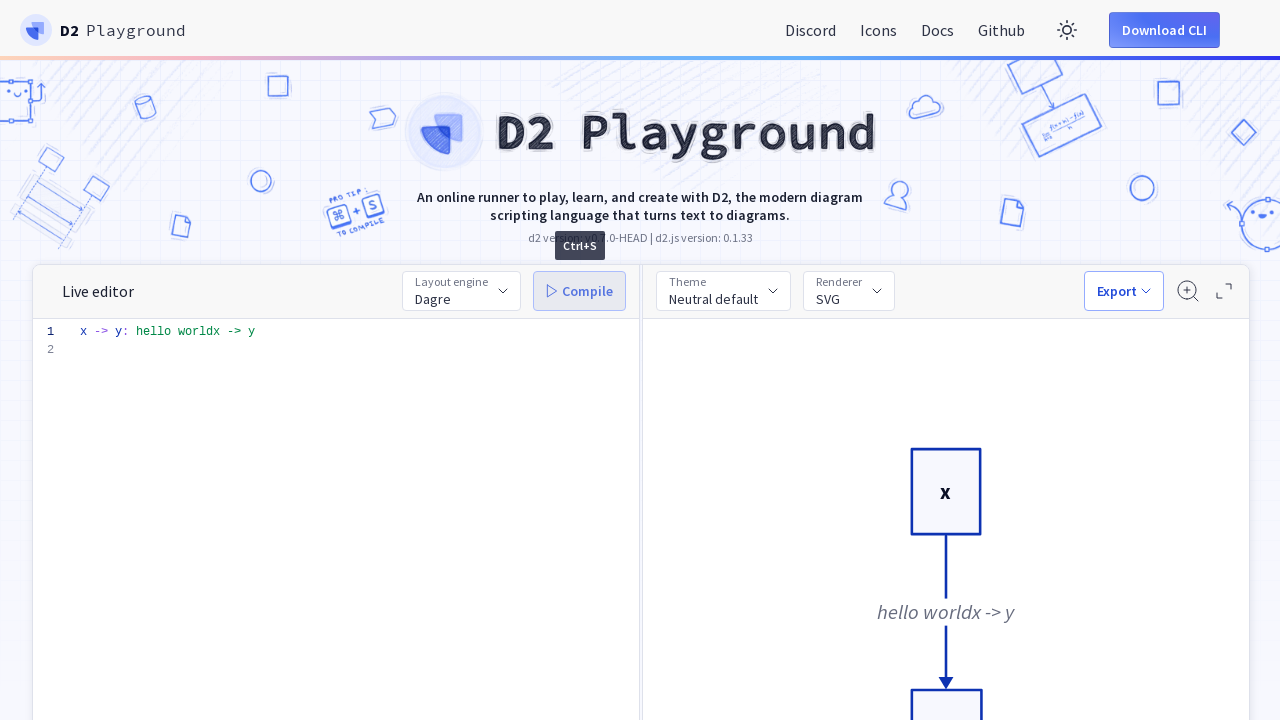

Clicked the theme button to open theme dropdown at (723, 291) on #theme-btn
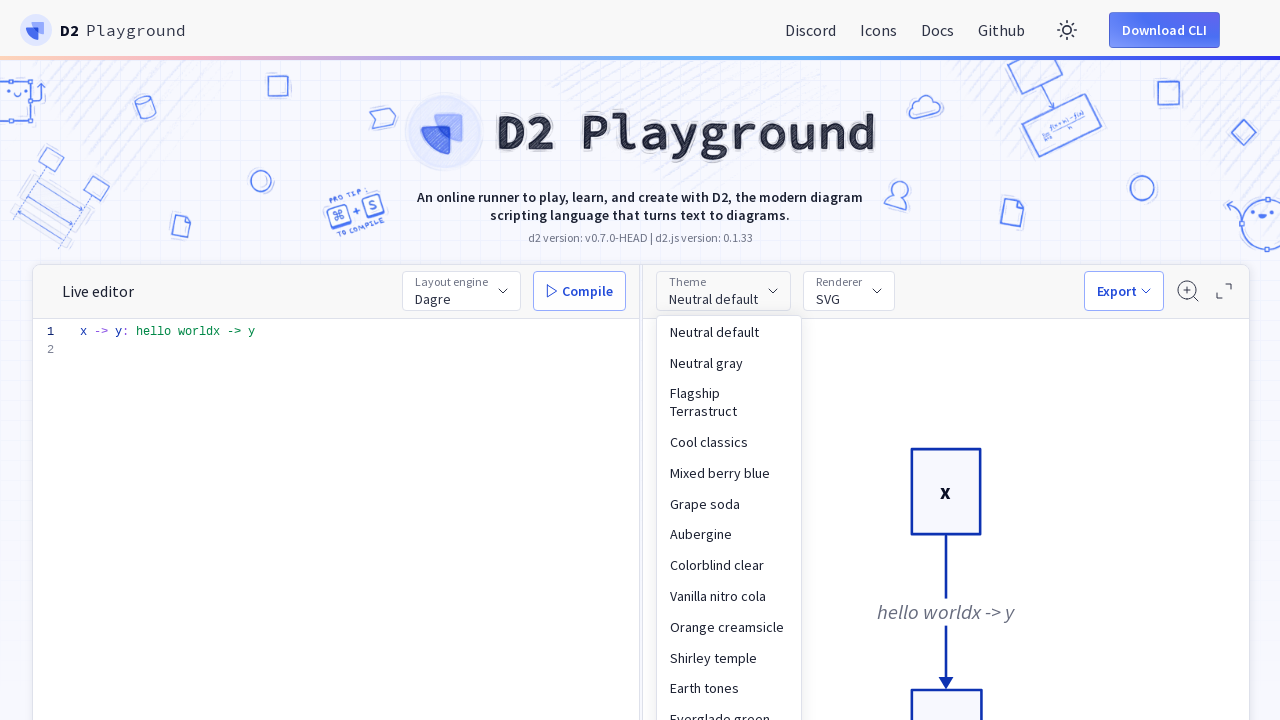

Selected 'Neutral gray' theme from dropdown at (729, 363) on text=Neutral gray
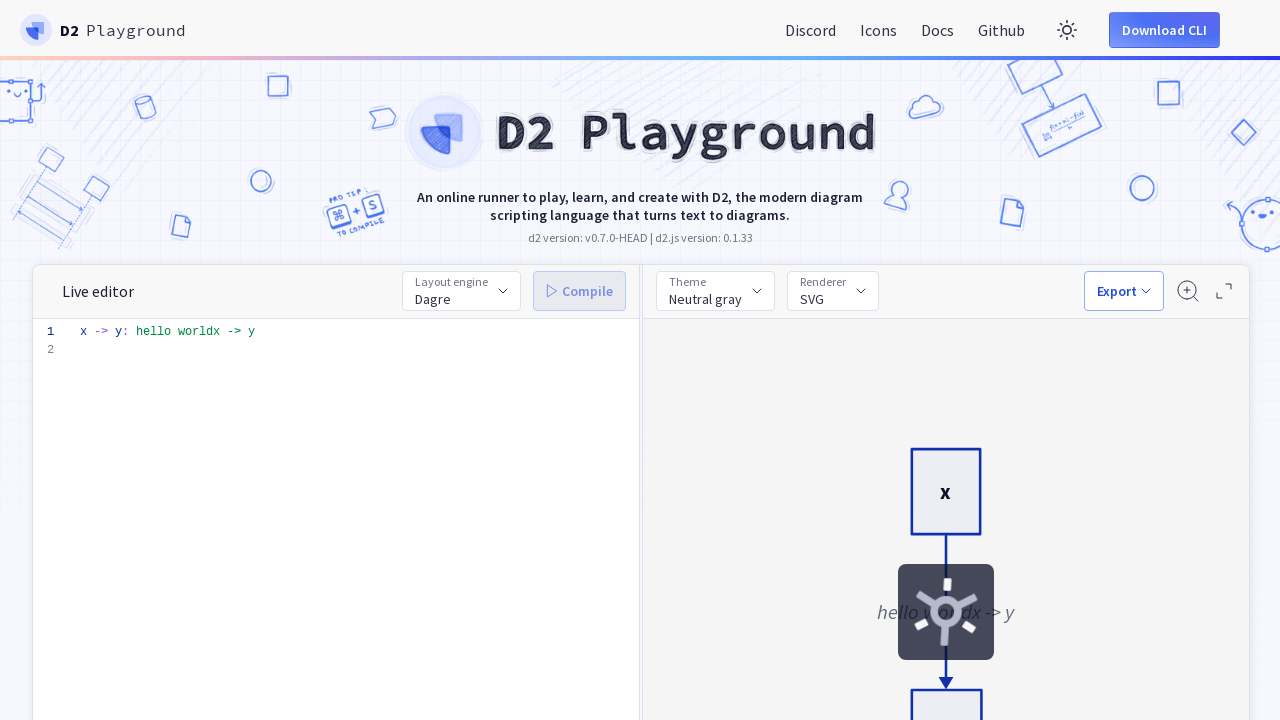

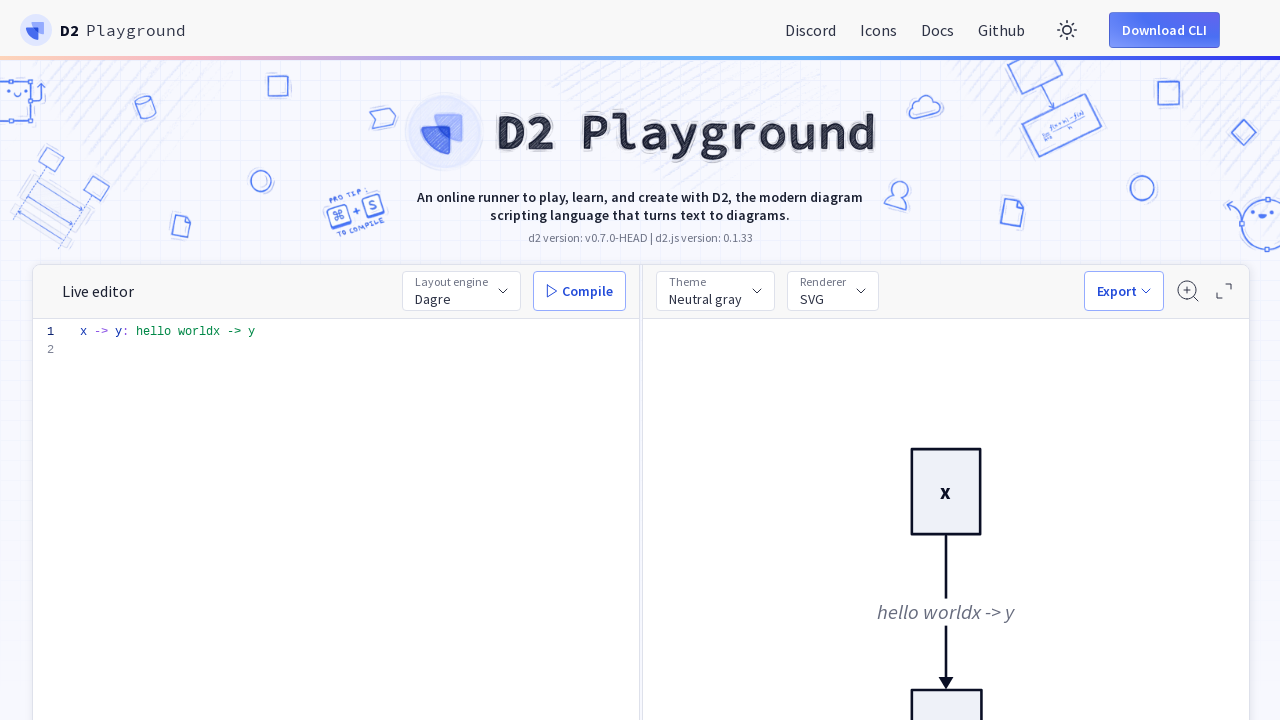